Tests dynamic dropdown selection for flight booking by selecting departure city (Bengaluru) and arrival city (Chennai) from location dropdowns

Starting URL: https://rahulshettyacademy.com/dropdownsPractise/

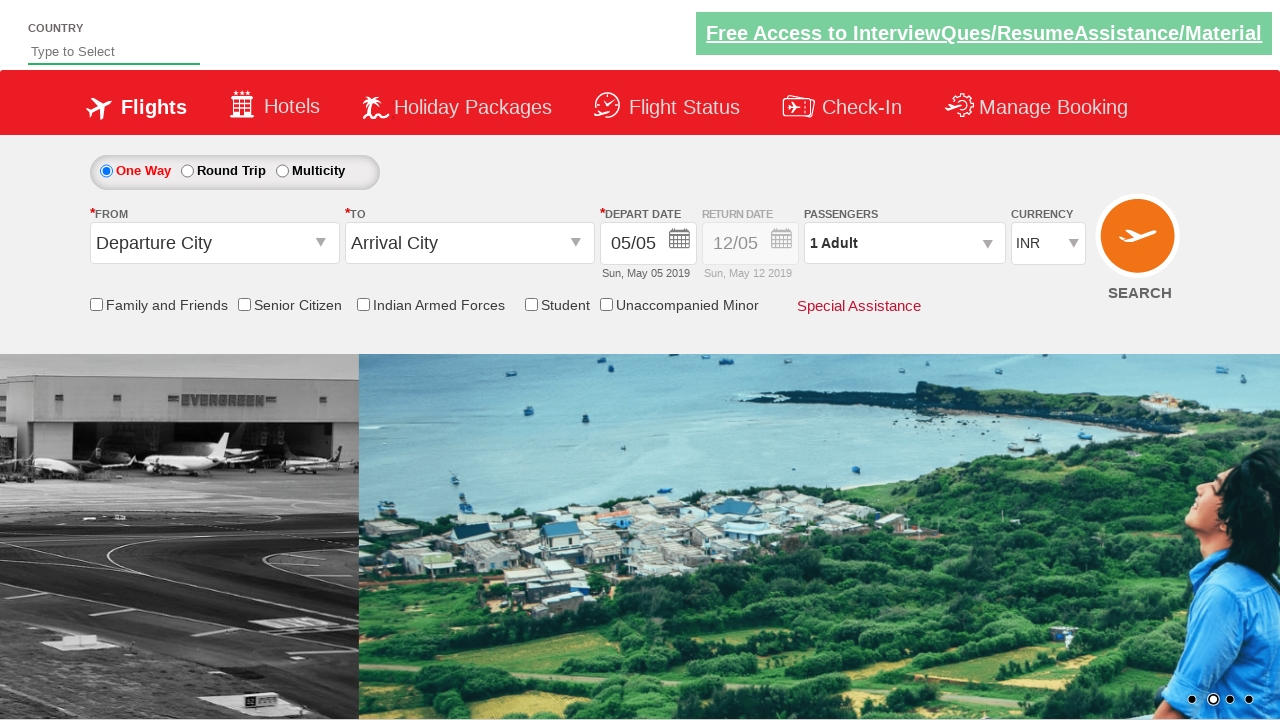

Clicked on departure city dropdown menu at (214, 243) on #ctl00_mainContent_ddl_originStation1_CTXT
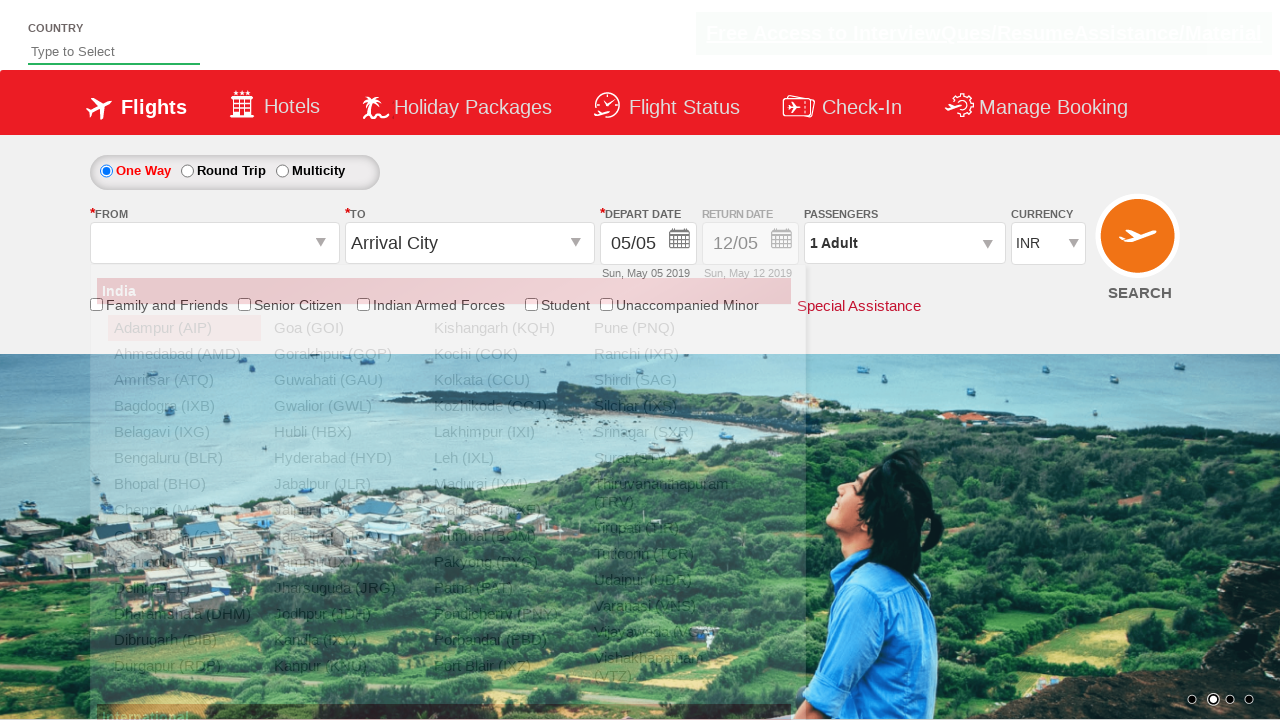

Selected Bengaluru (BLR) as departure city at (184, 458) on a[value='BLR']
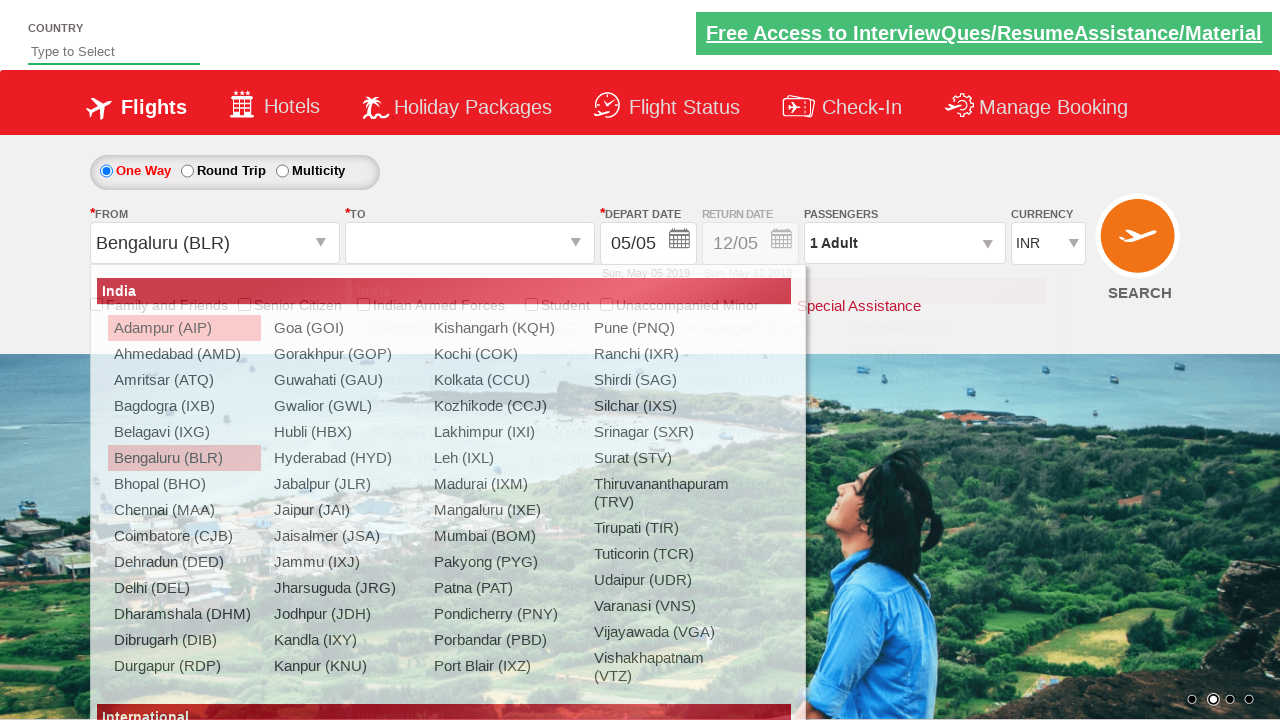

Clicked on arrival city dropdown menu at (470, 243) on #ctl00_mainContent_ddl_destinationStation1_CTXT
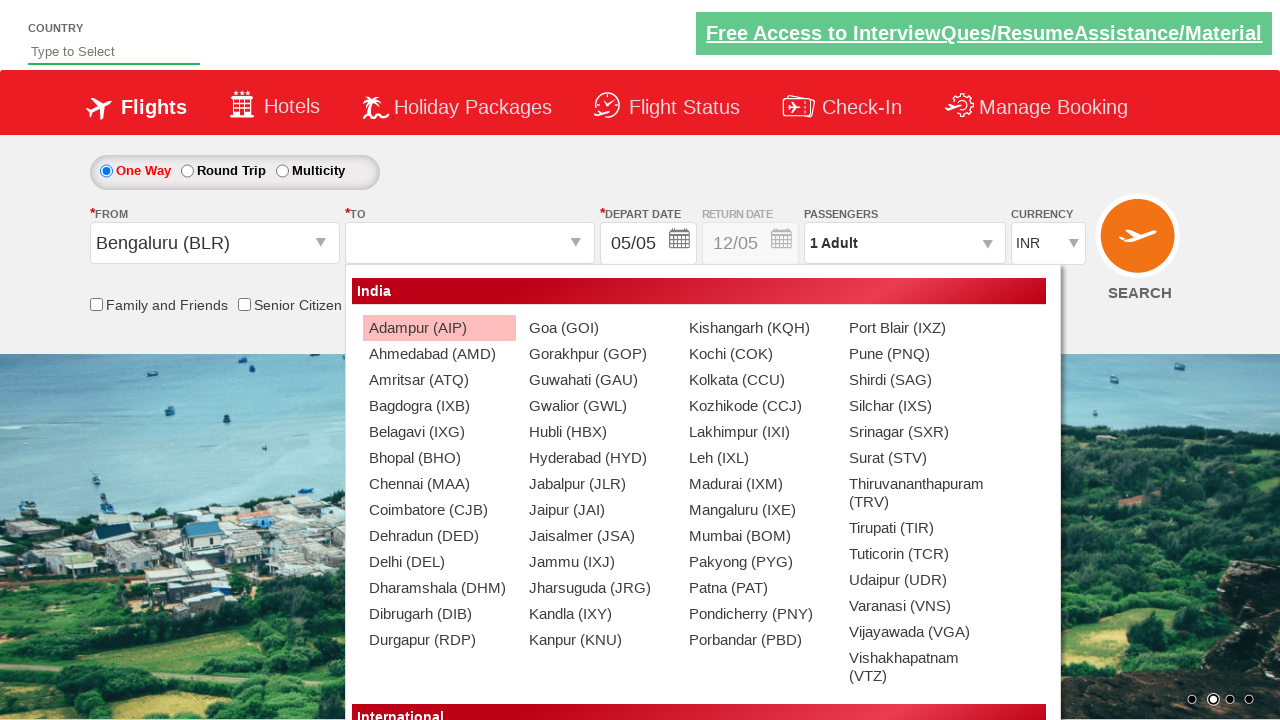

Selected Chennai (MAA) as arrival city at (439, 484) on div#ctl00_mainContent_ddl_destinationStation1_CTNR a[value='MAA']
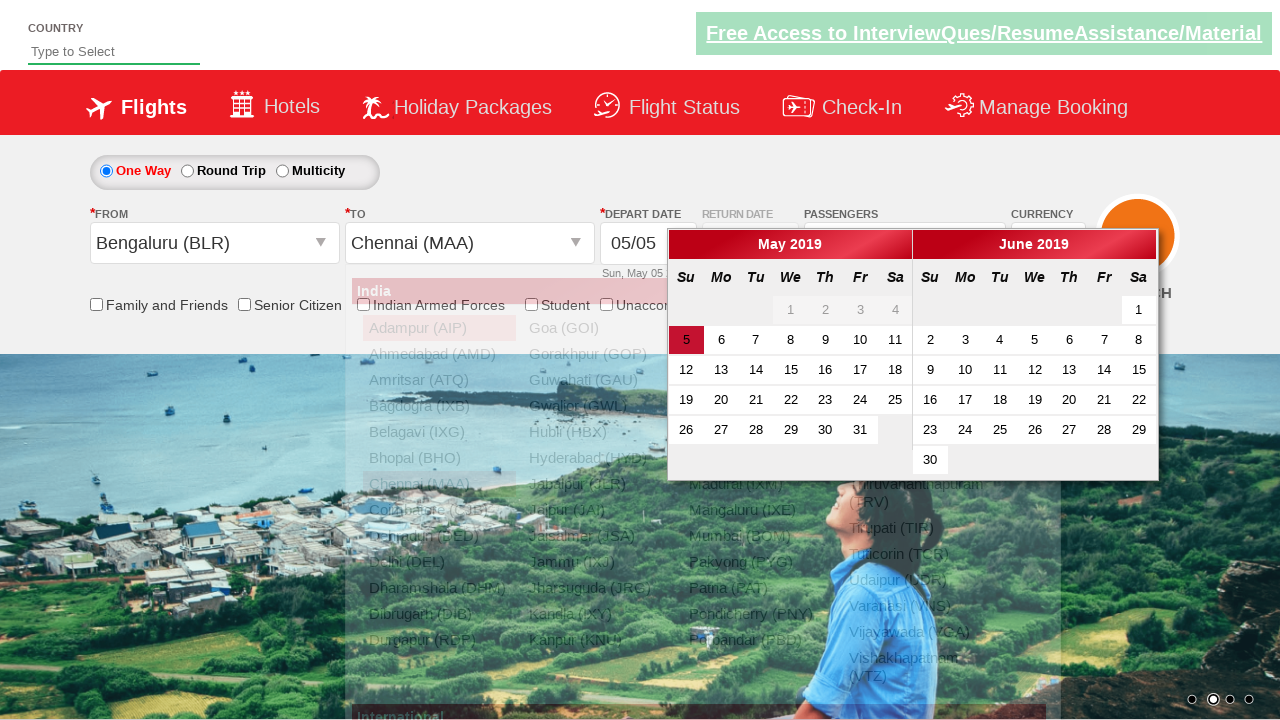

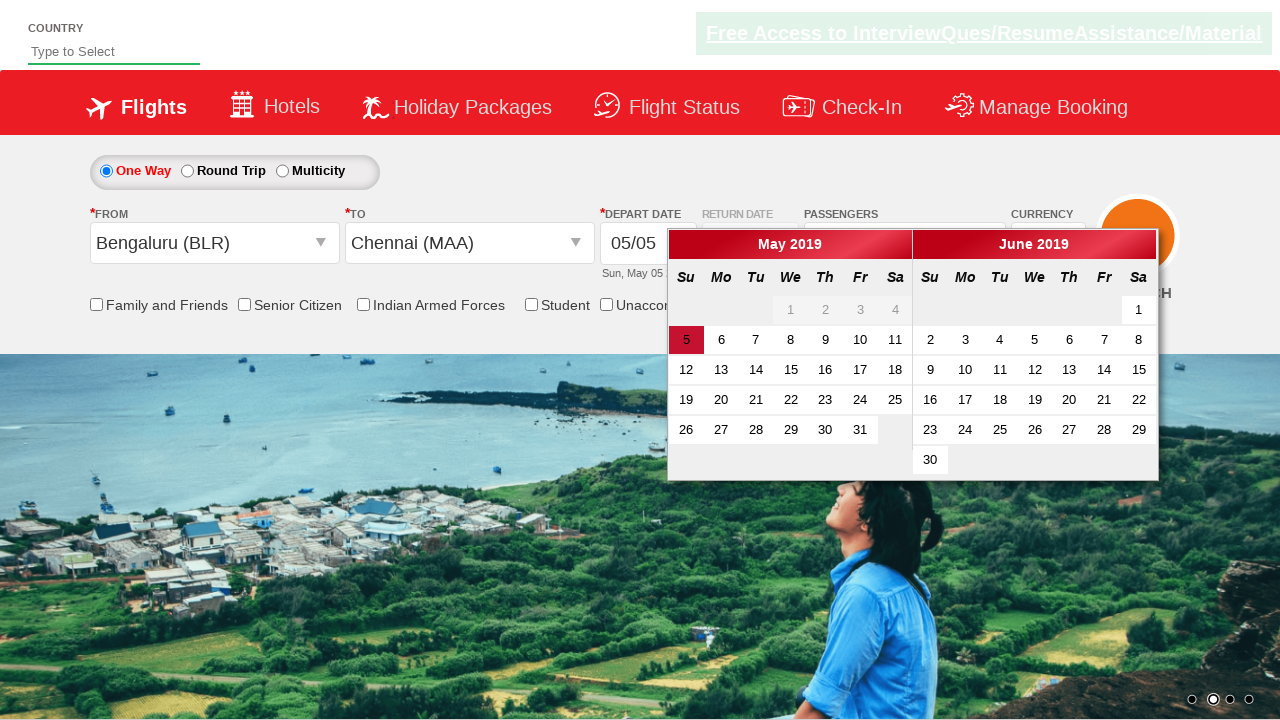